Tests checkbox functionality by clicking on two checkboxes to toggle their state

Starting URL: https://the-internet.herokuapp.com/checkboxes

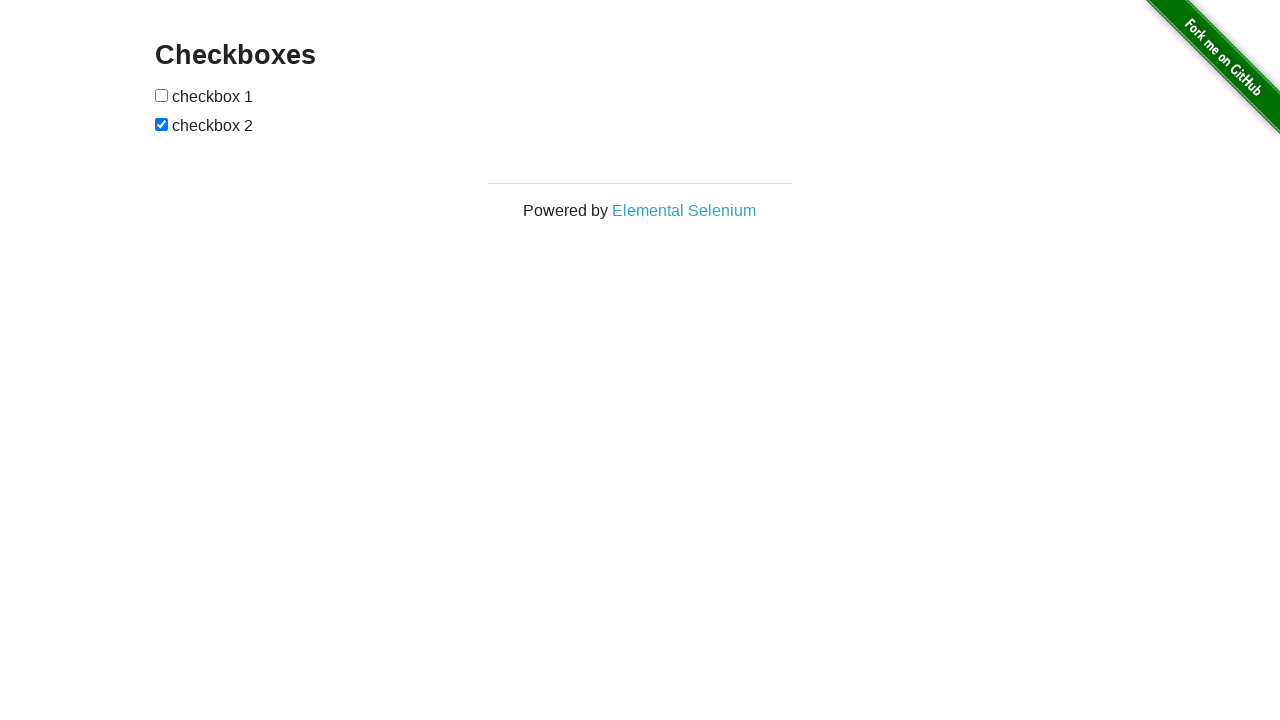

Clicked first checkbox to toggle its state at (162, 95) on xpath=//*[@id="checkboxes"]/input[1]
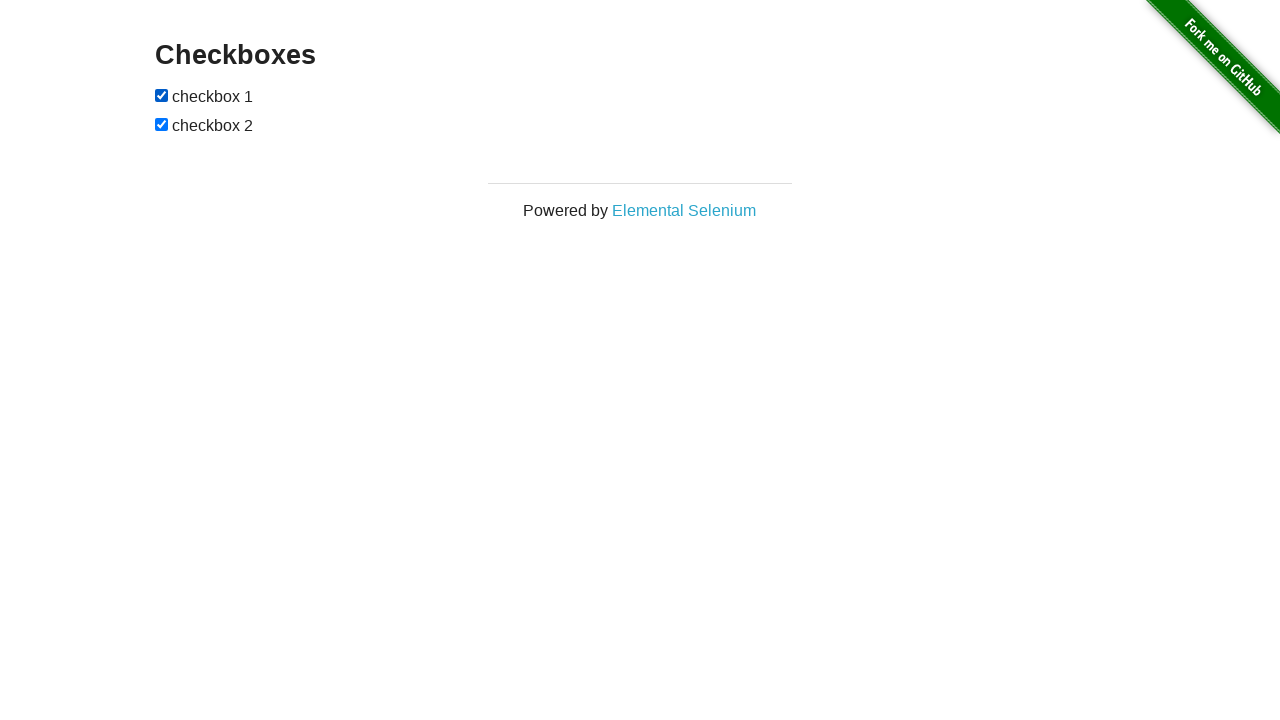

Clicked second checkbox to toggle its state at (162, 124) on xpath=//*[@id="checkboxes"]/input[2]
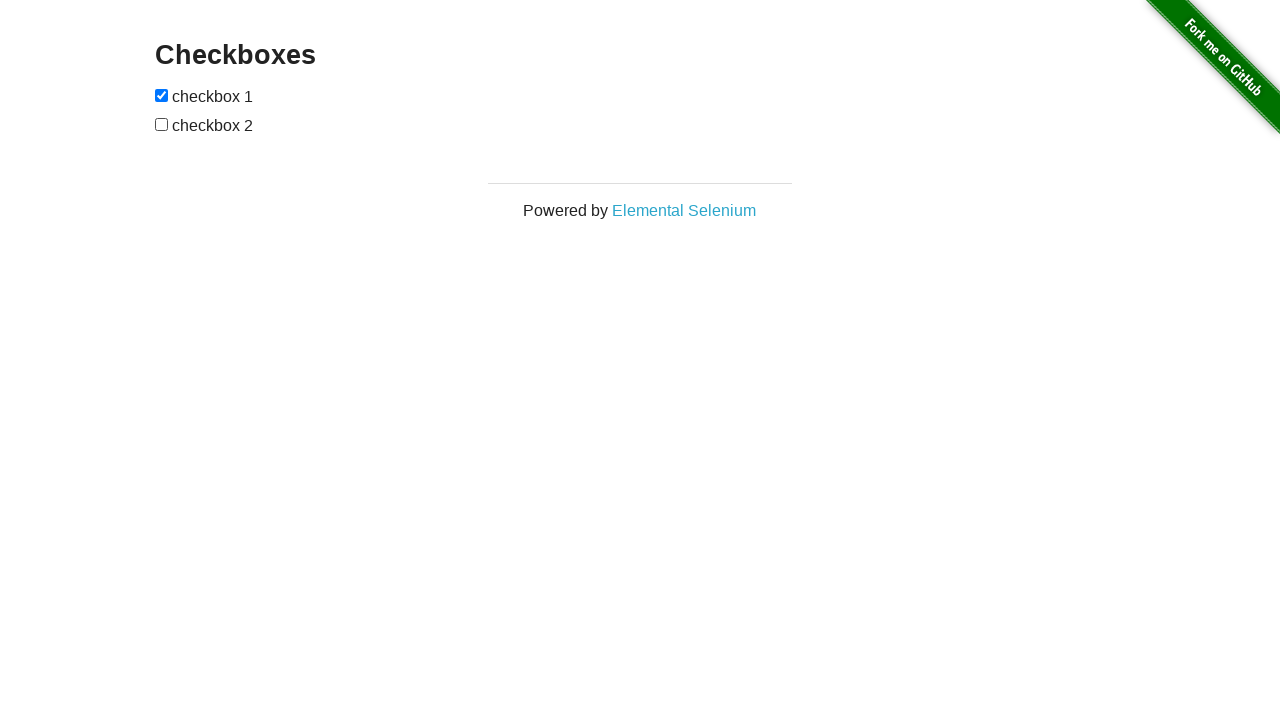

Verified first checkbox is checked
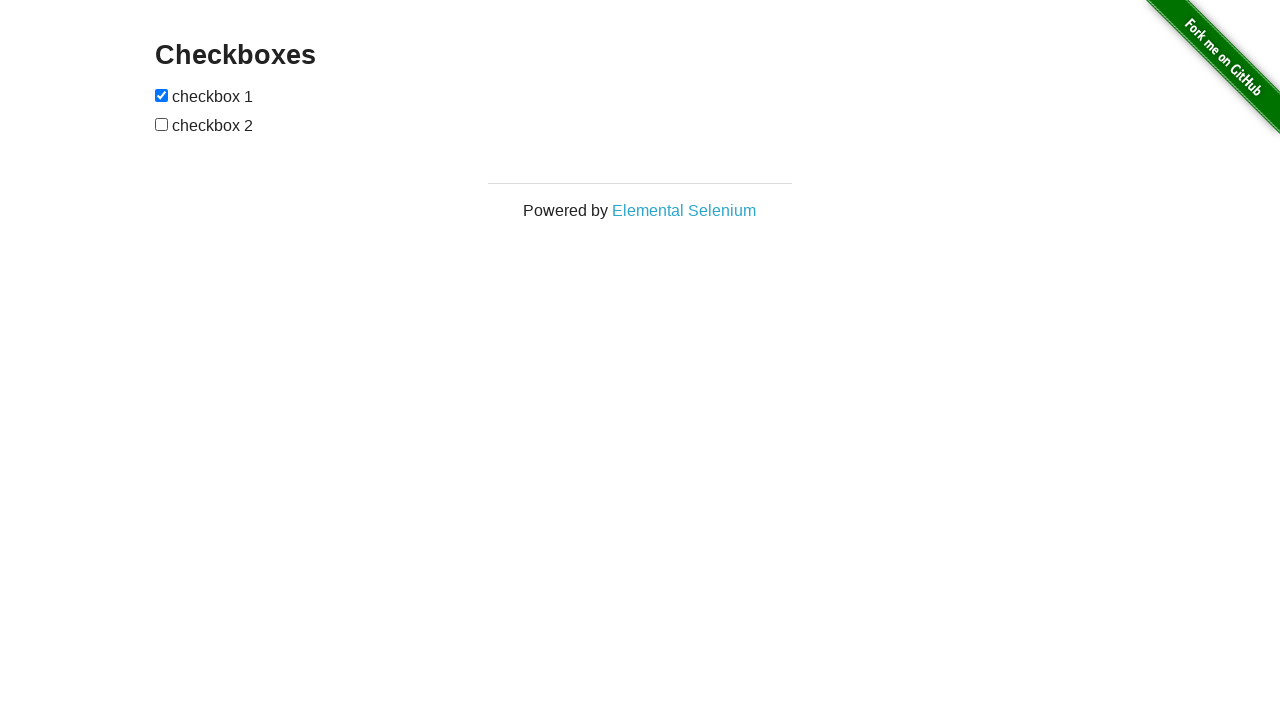

Verified second checkbox is checked
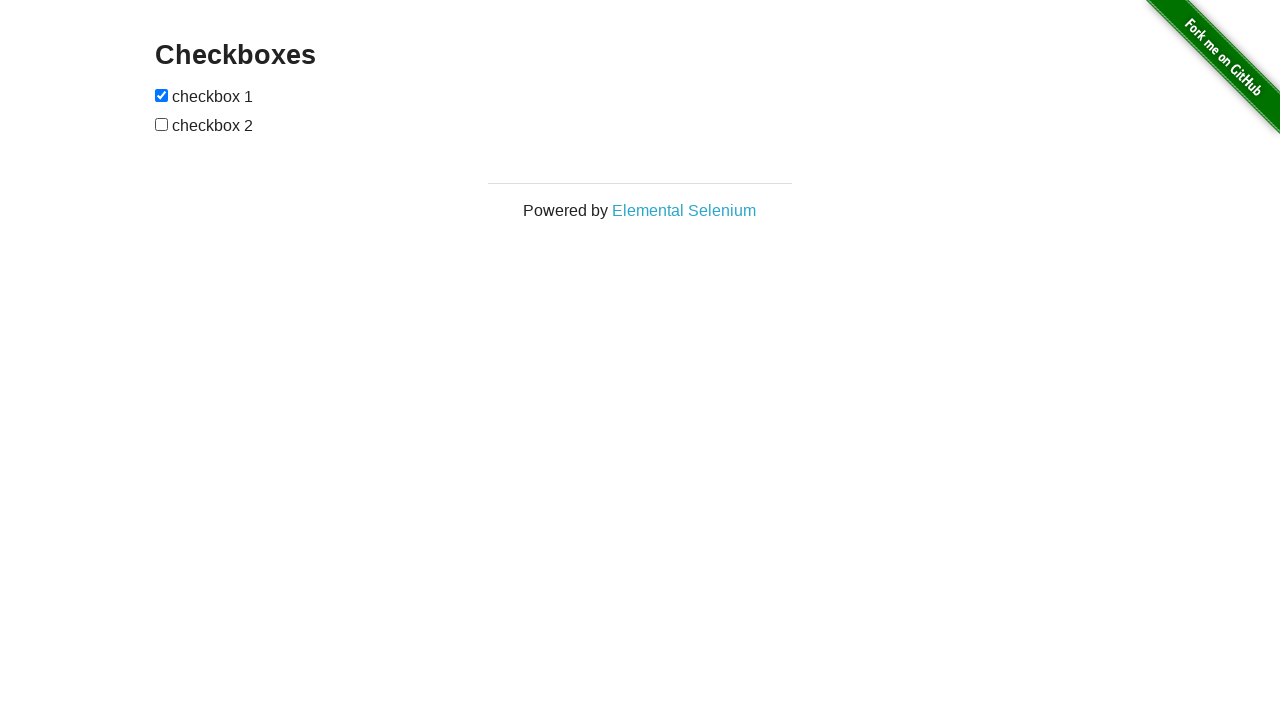

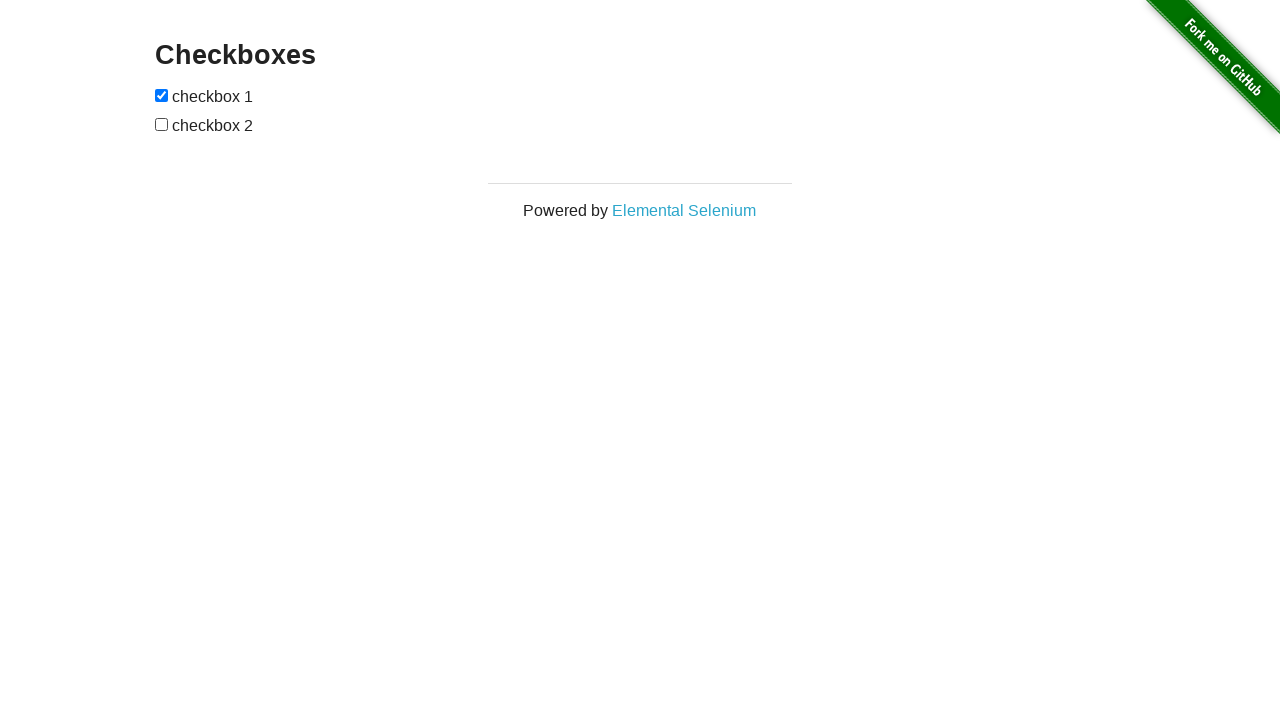